Tests the search functionality on Bluestone jewelry website by searching for "Rings", hovering over the Gender filter, and selecting the Women filter option.

Starting URL: https://www.bluestone.com/

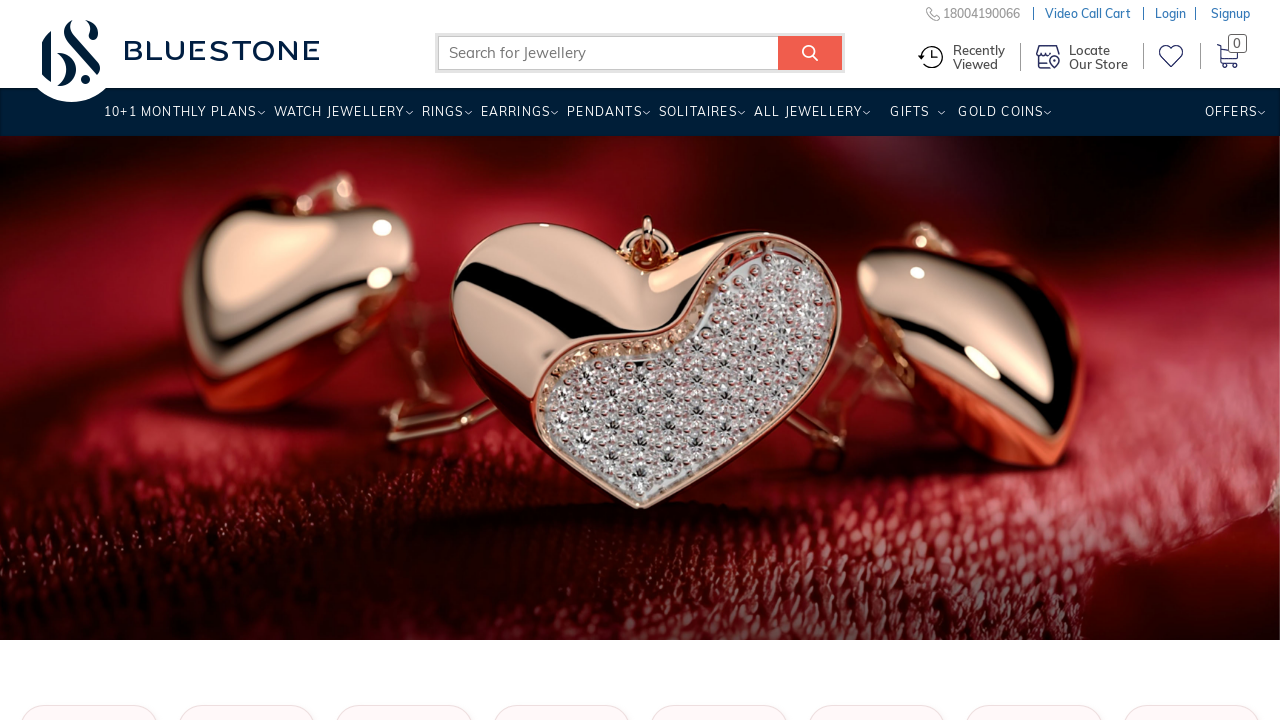

Filled search box with 'Rings' on input[name='search_query']
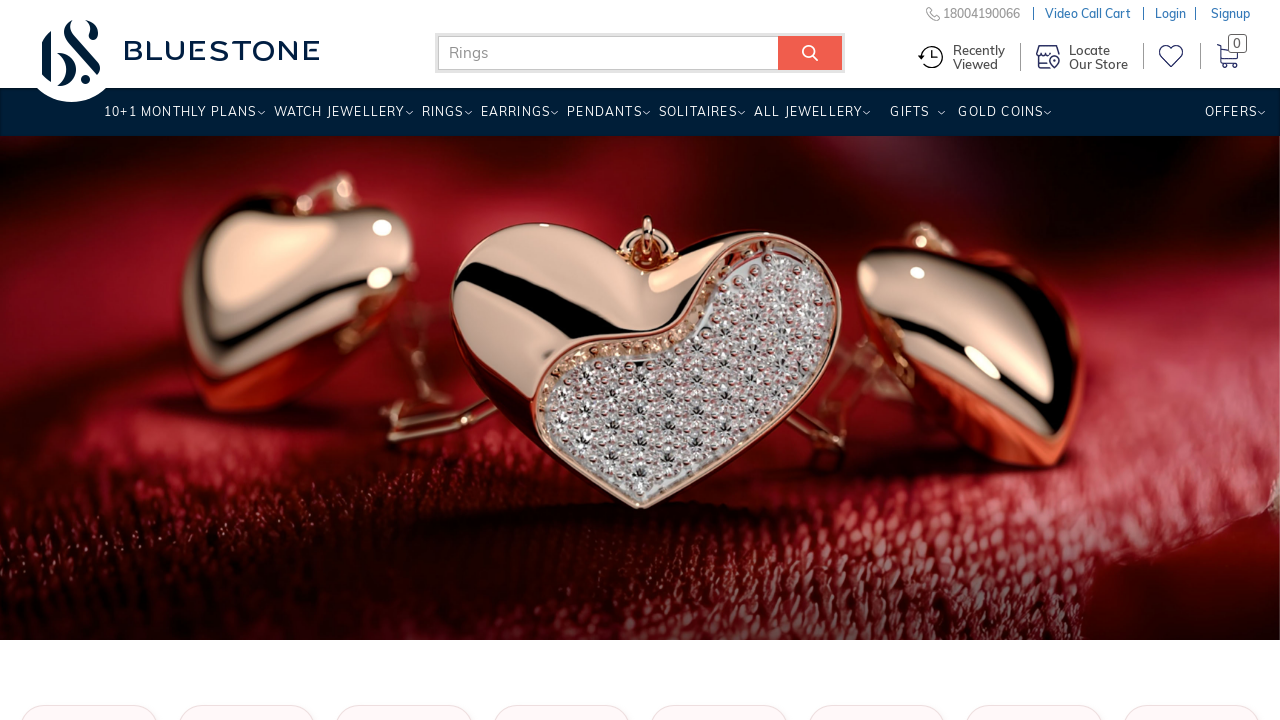

Clicked submit search button at (810, 53) on [name='submit_search']
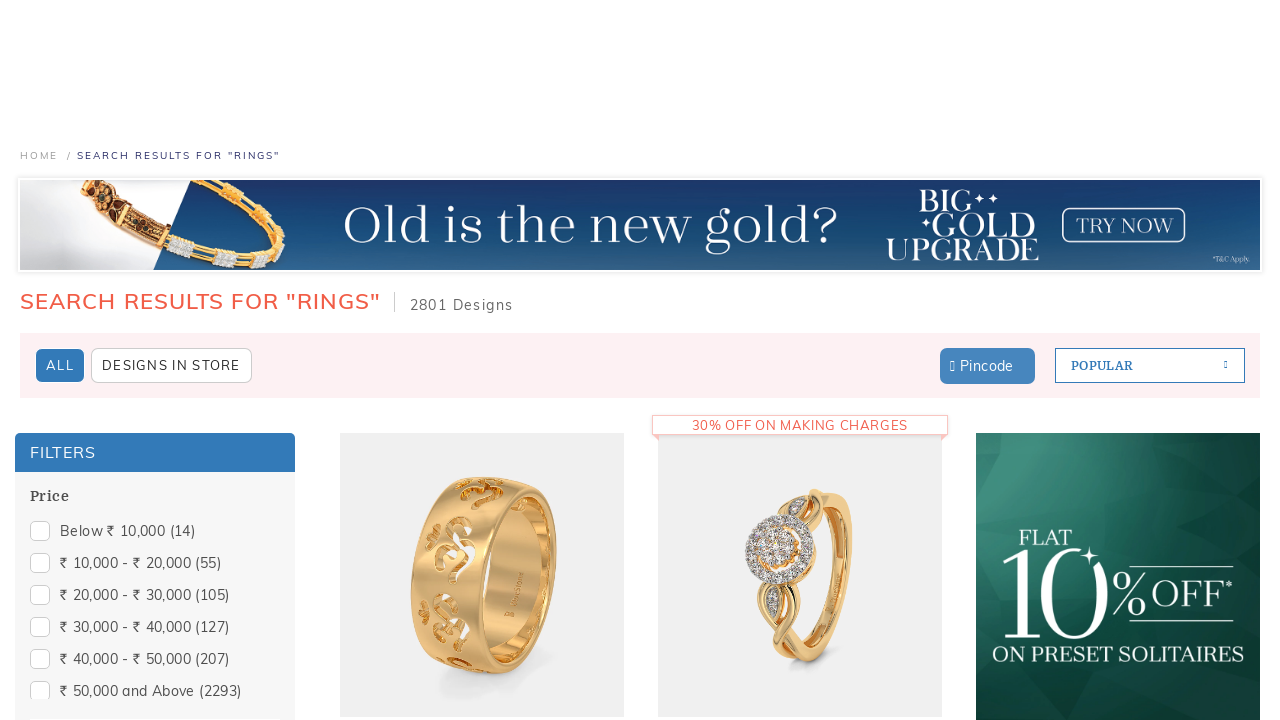

Hovered over Gender filter at (57, 445) on xpath=//span[text()='Gender']
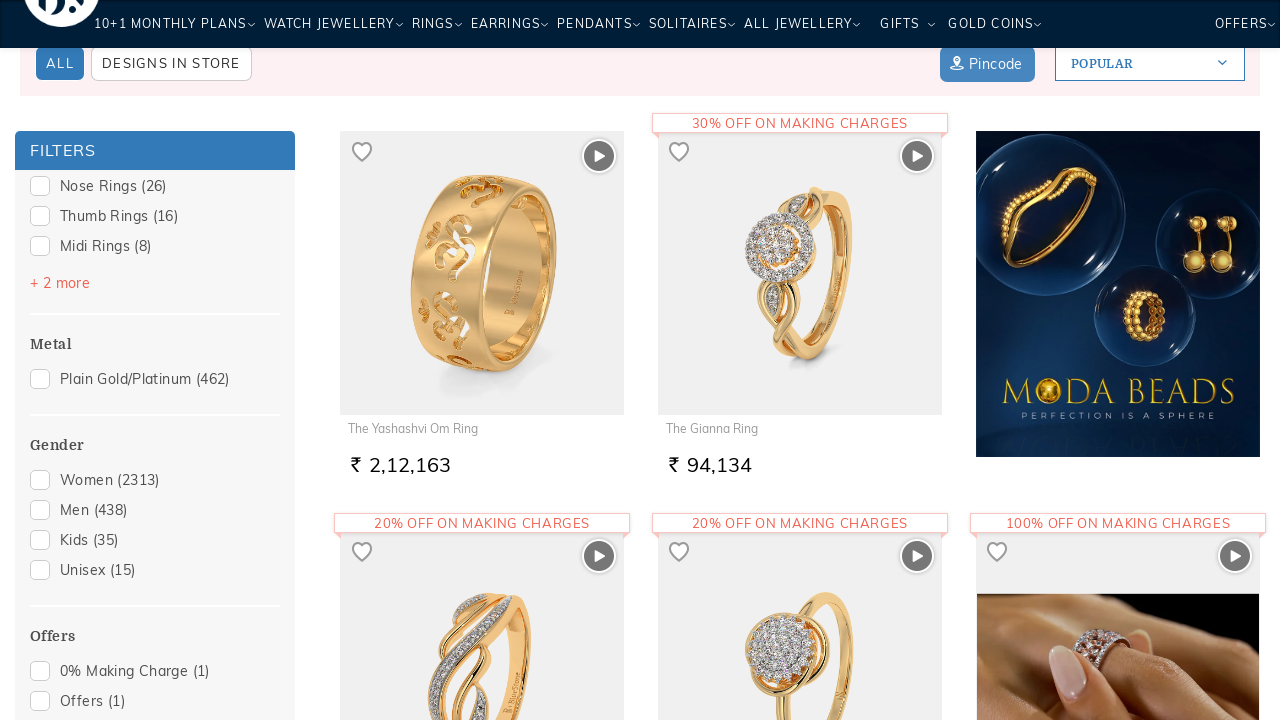

Clicked on Women filter option at (155, 480) on xpath=//span[text()=' Women ']
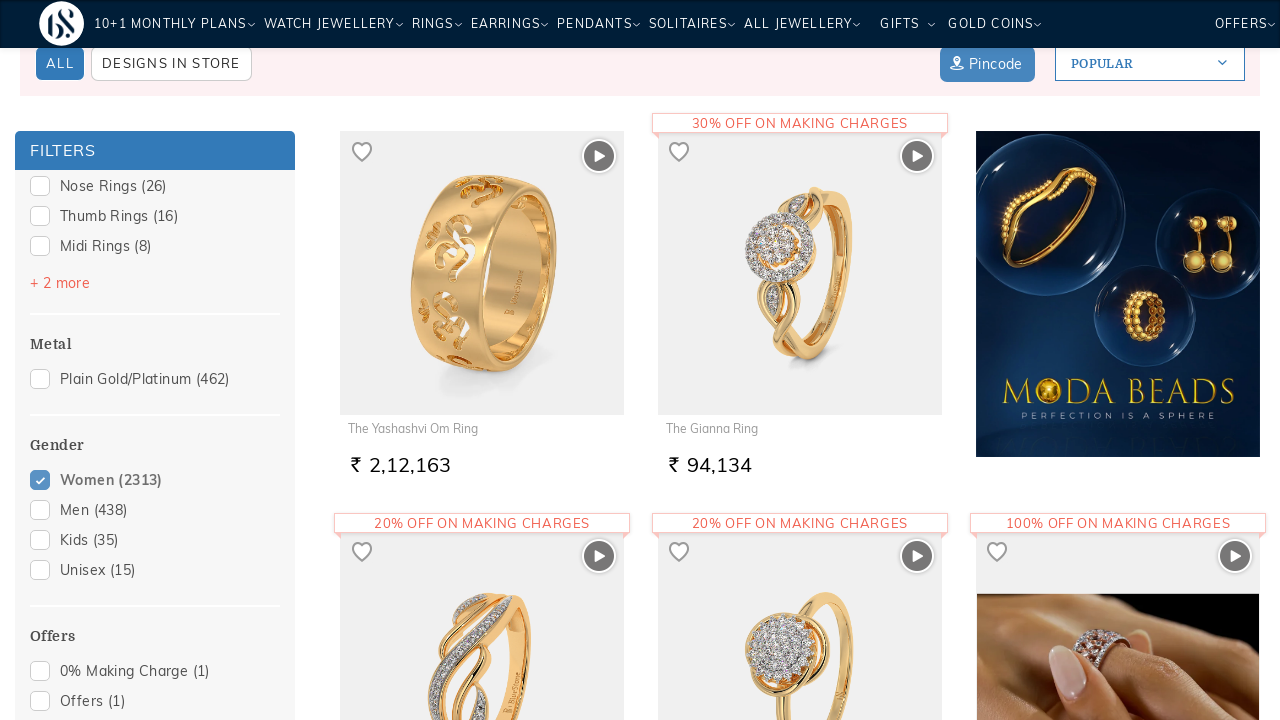

Filtered results loaded with Designs text visible
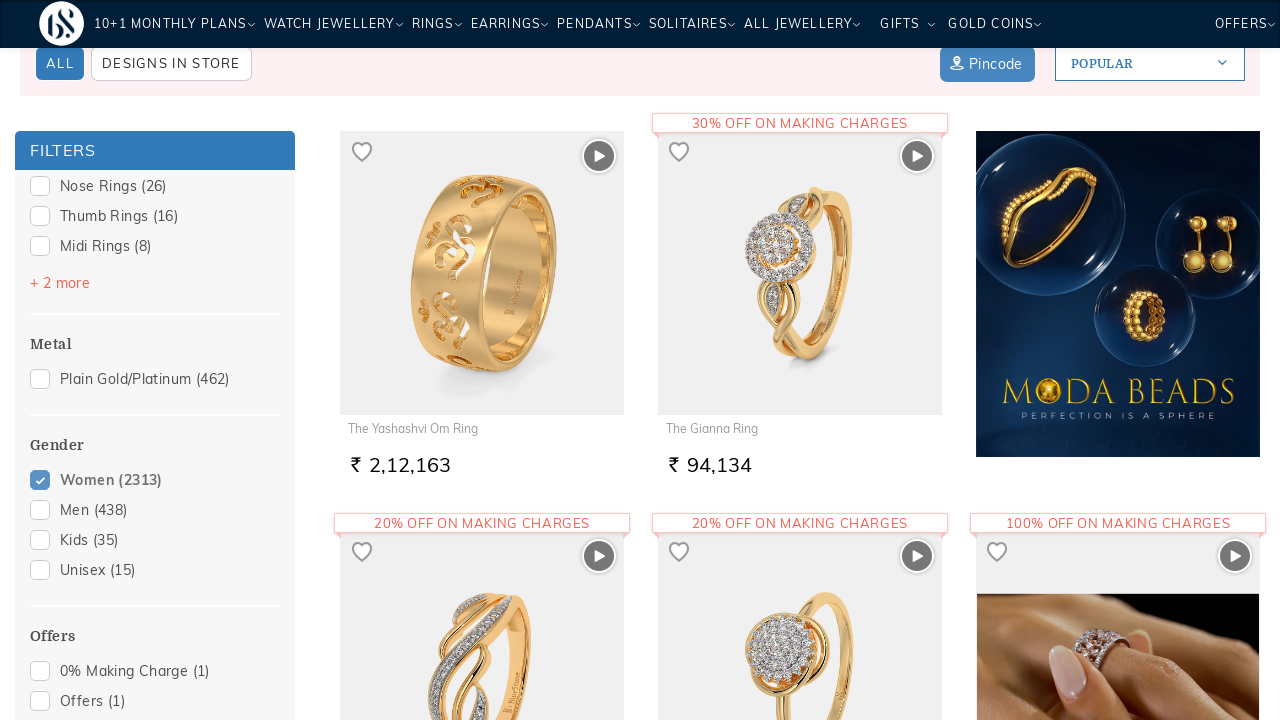

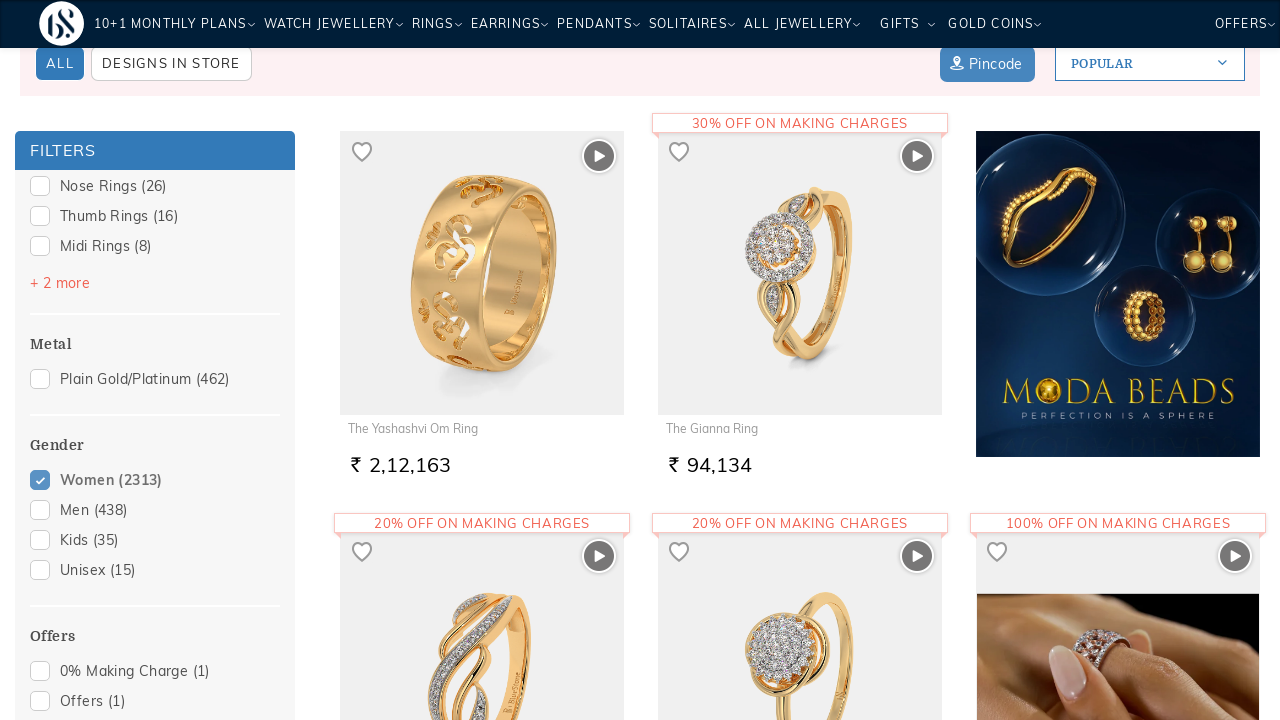